Tests dragging functionality by navigating to the jQuery UI Draggable demo, switching to the iframe, and dragging an element by a specified offset using click-and-hold and move actions.

Starting URL: https://jqueryui.com/

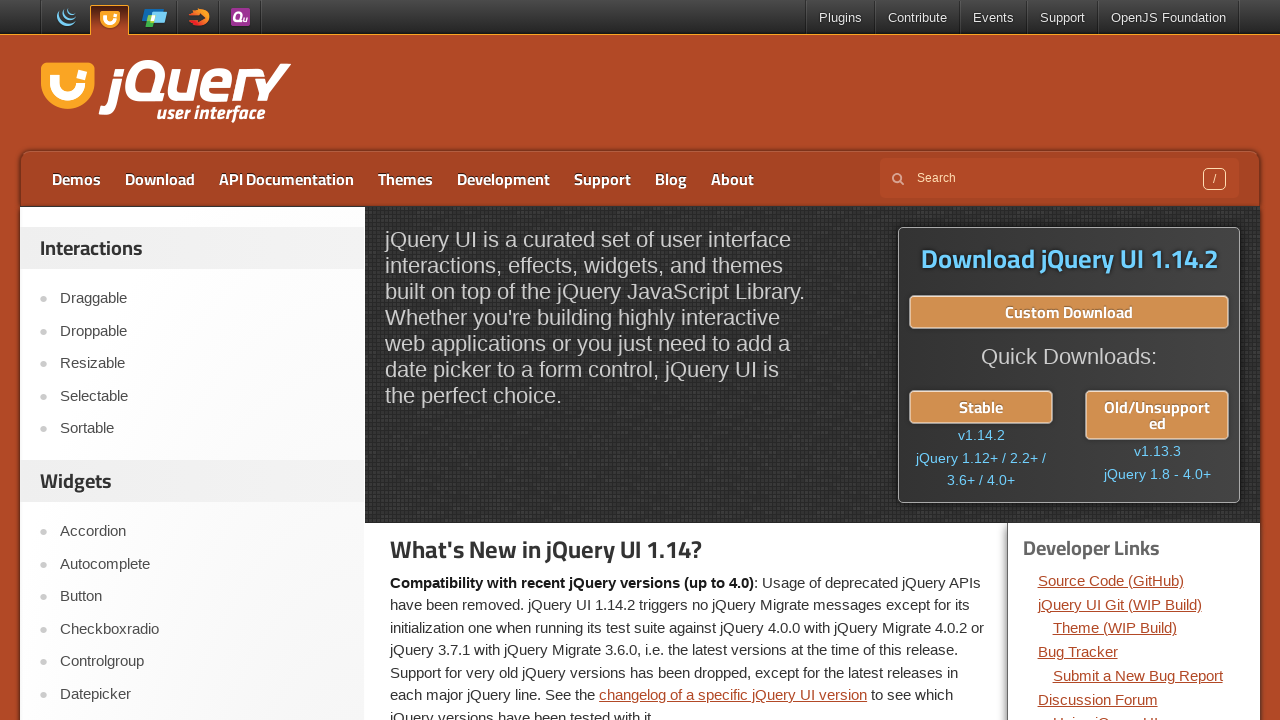

Clicked on Draggable link at (202, 299) on xpath=//a[normalize-space()='Draggable']
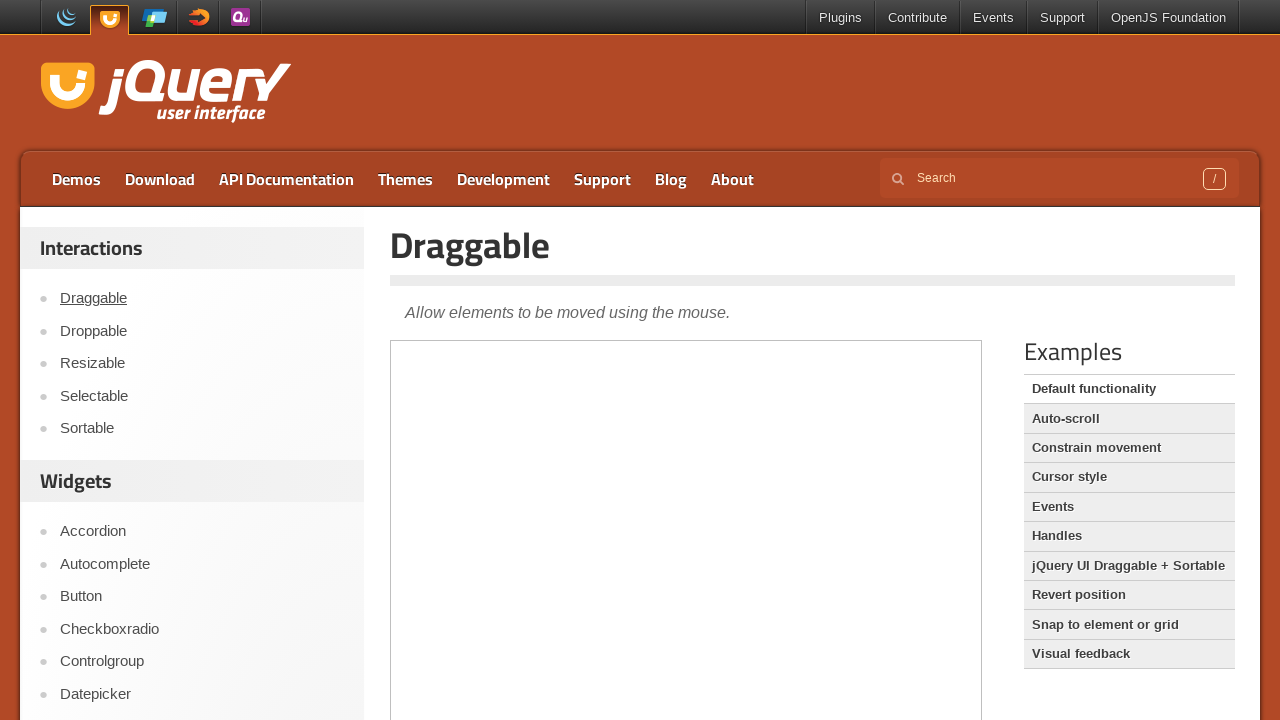

Waited for Draggable page to load (title verified)
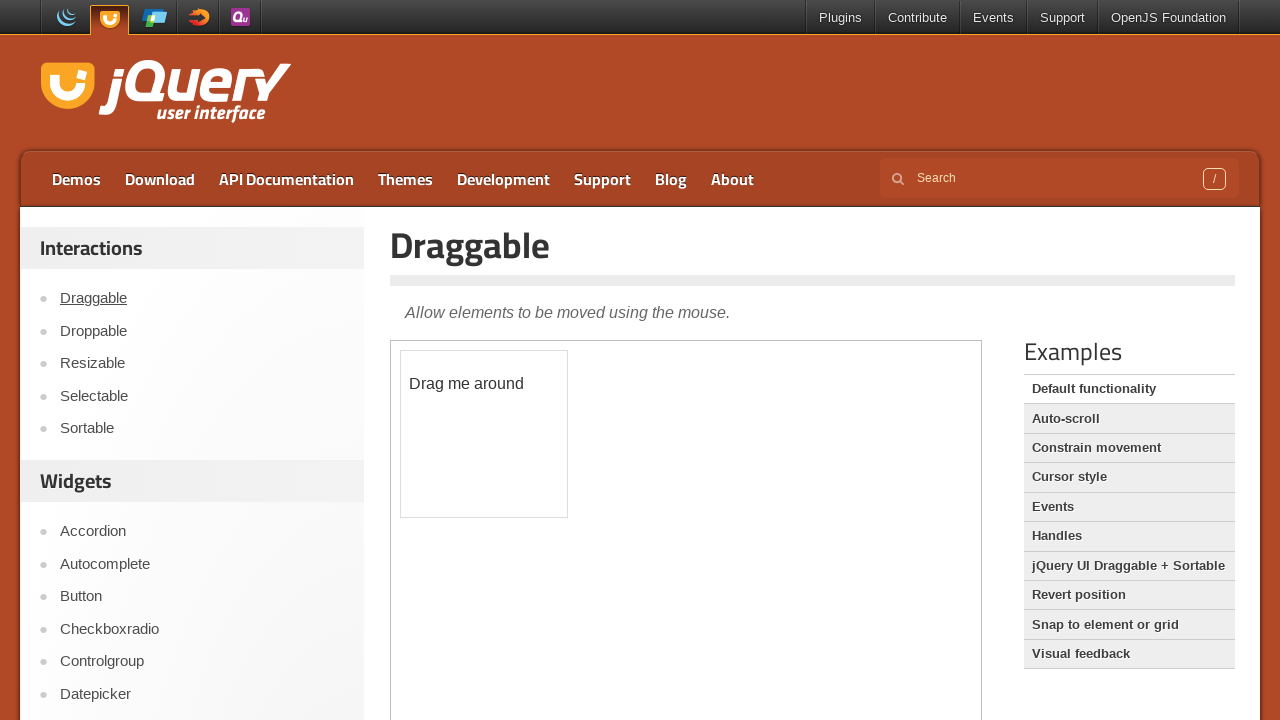

Located the demo iframe
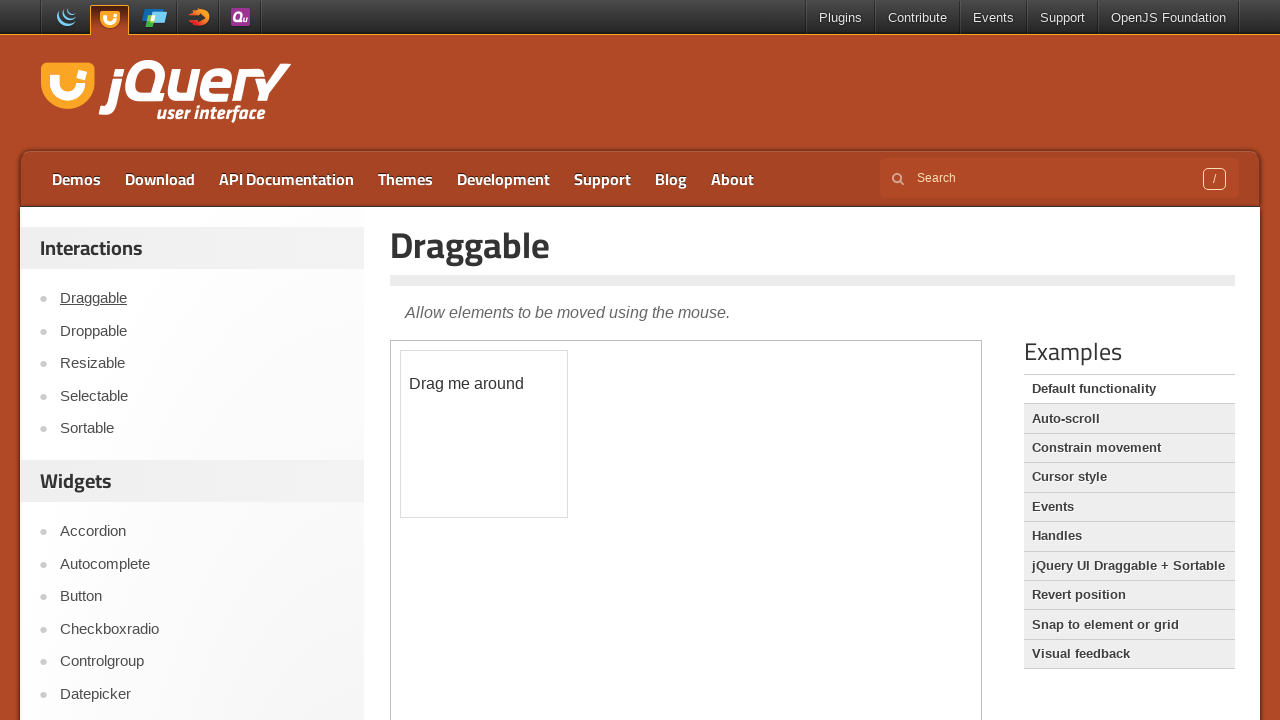

Located the draggable element (#draggable) within iframe
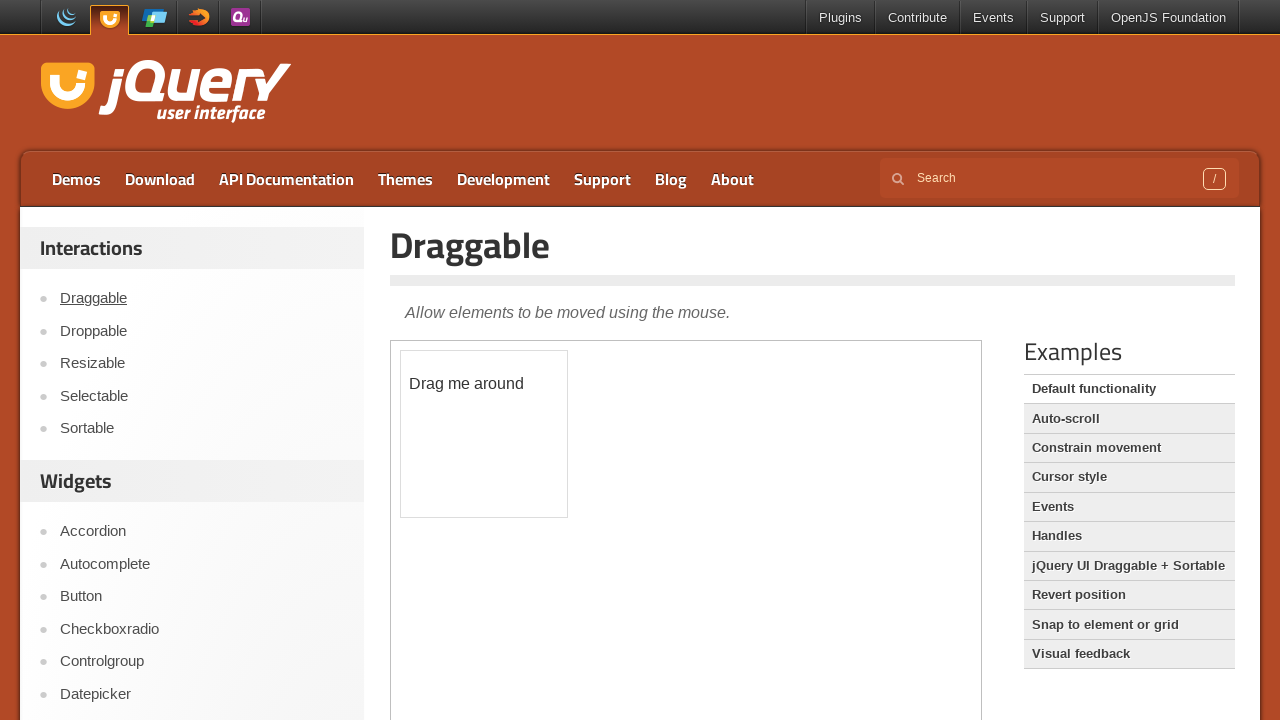

Retrieved bounding box of draggable element
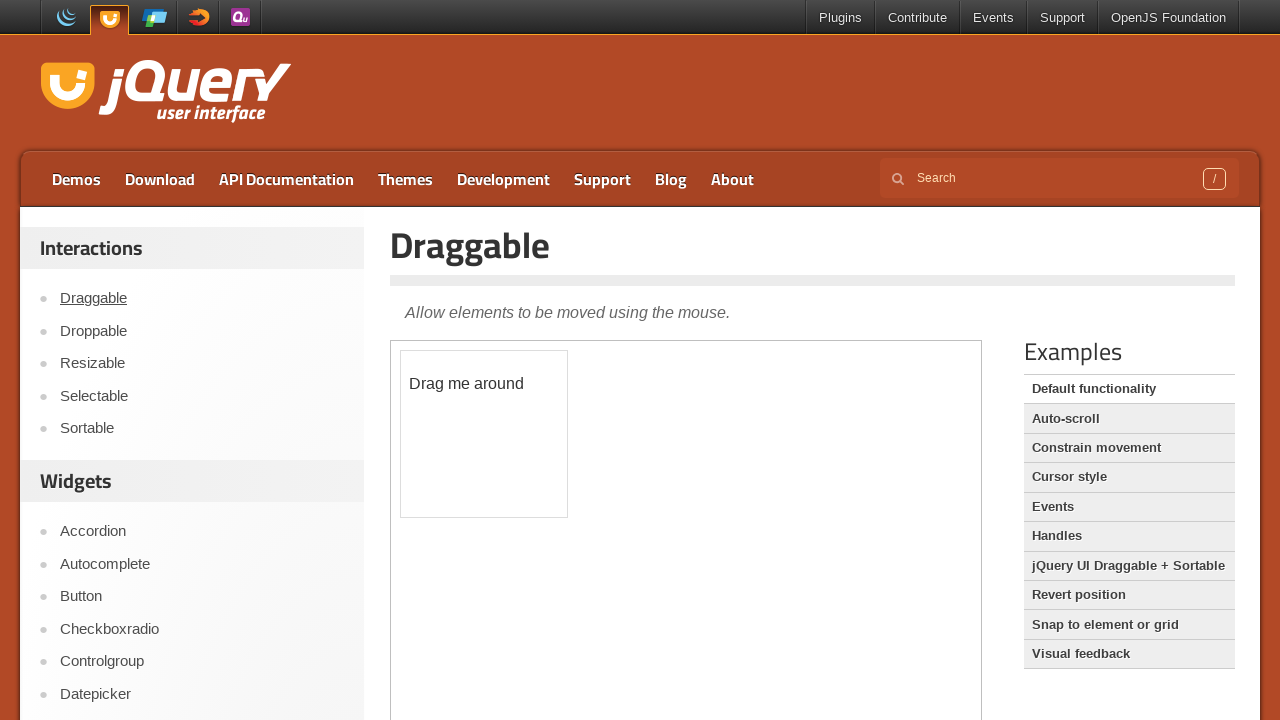

Retrieved bounding box of iframe container
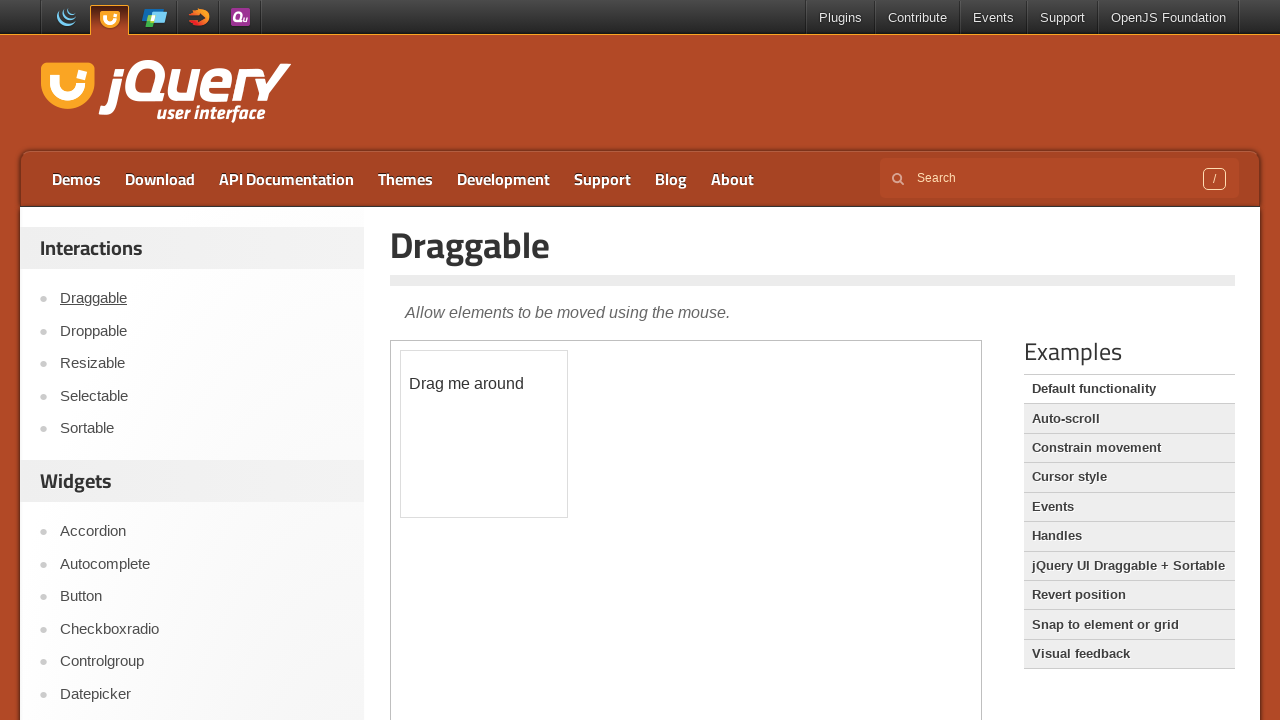

Calculated absolute position of draggable element center
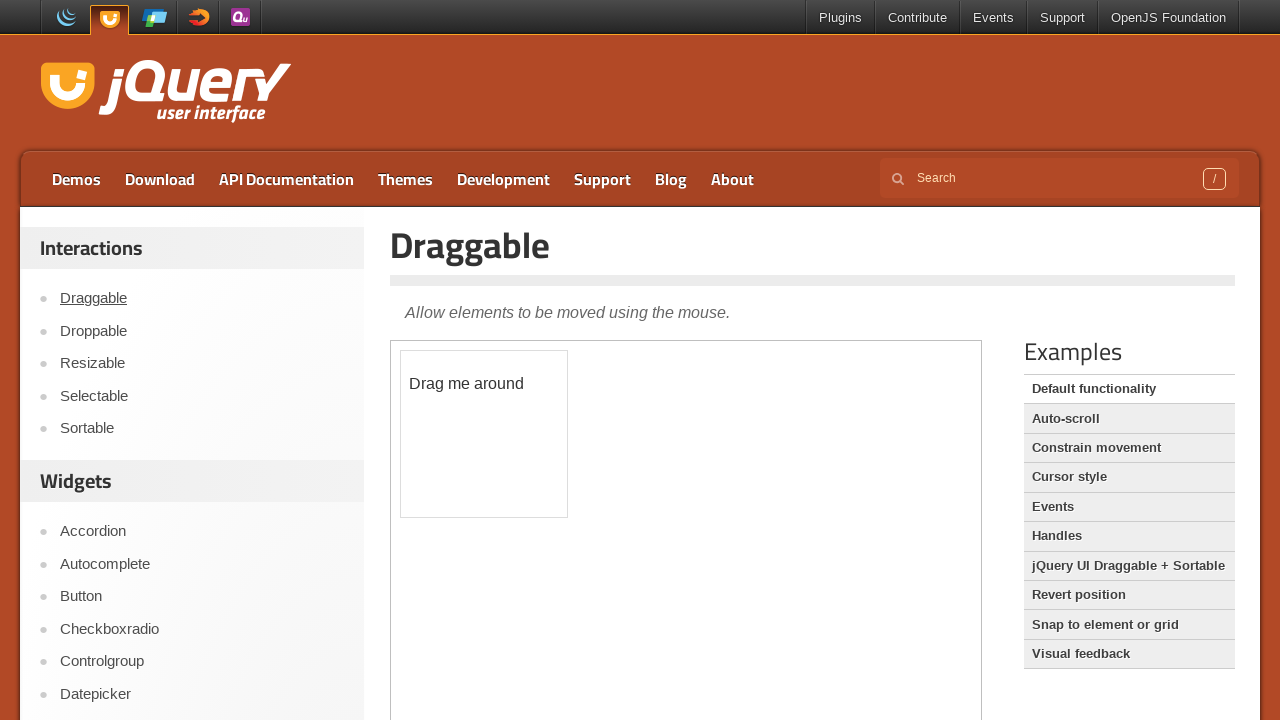

Moved mouse to draggable element center position at (874, 774)
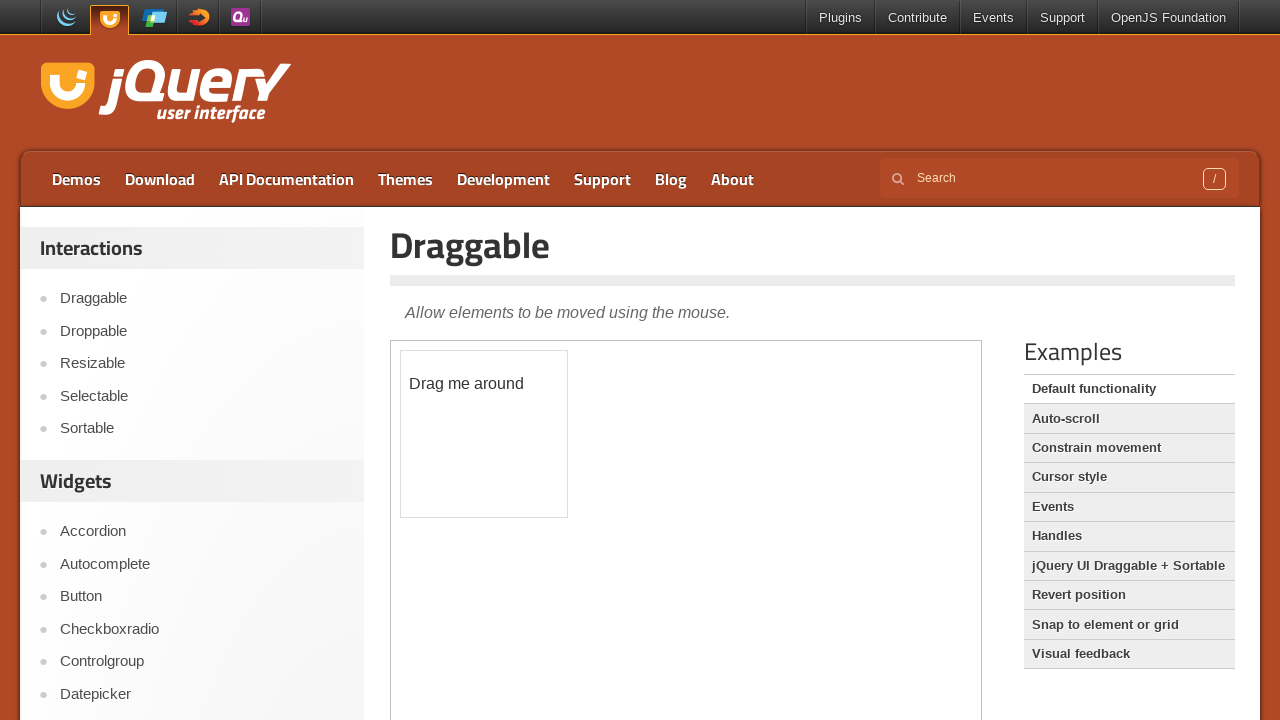

Pressed mouse button down to initiate drag at (874, 774)
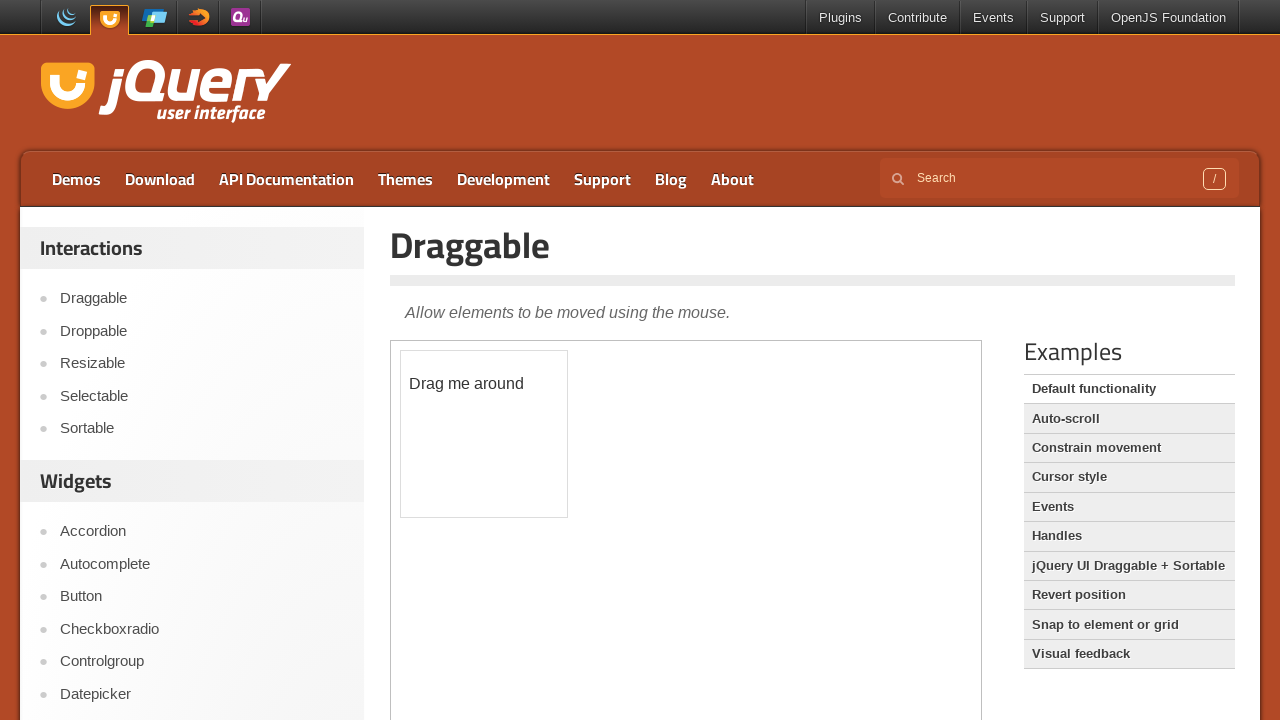

Dragged element 120px right and 100px down at (994, 874)
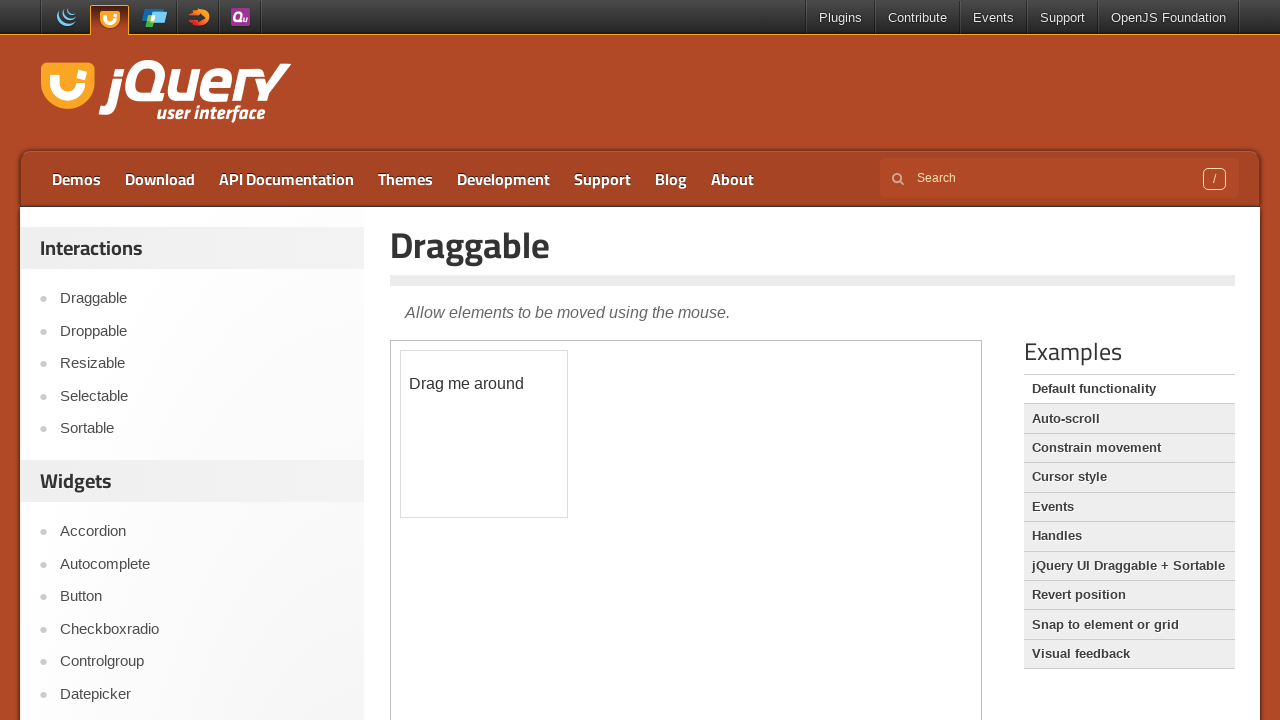

Released mouse button to complete drag operation at (994, 874)
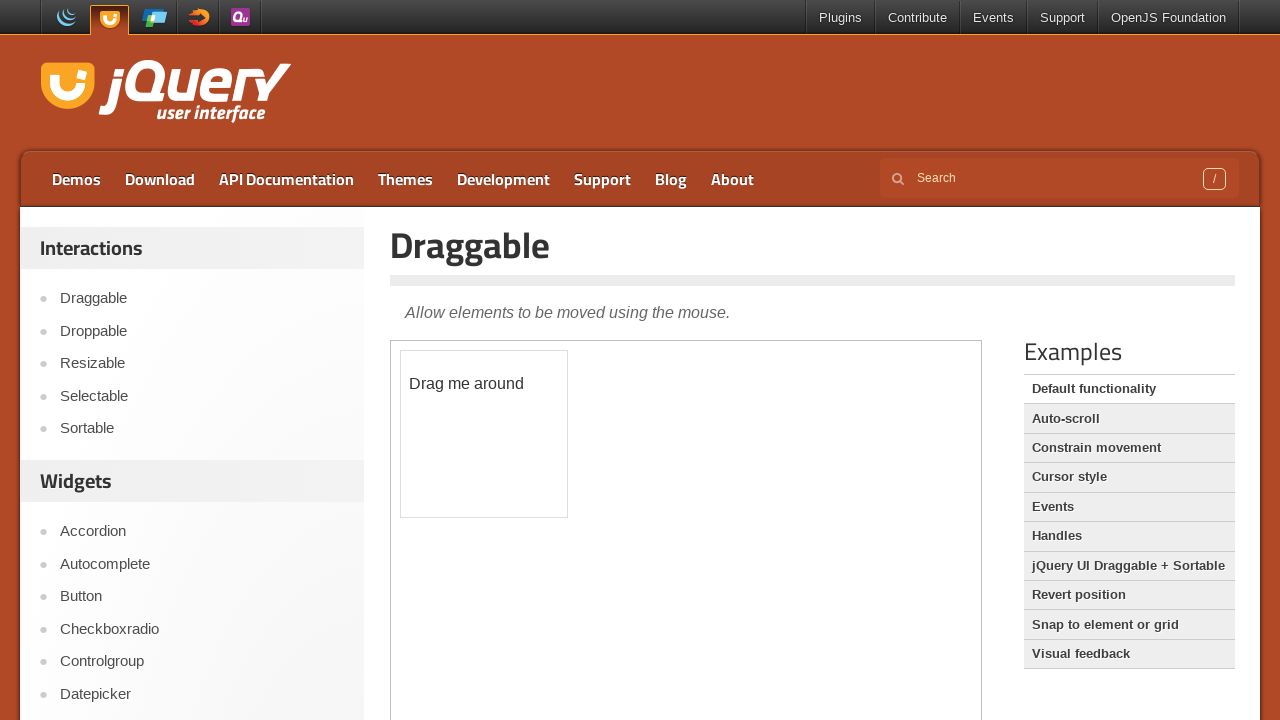

Waited 1 second to observe drag result
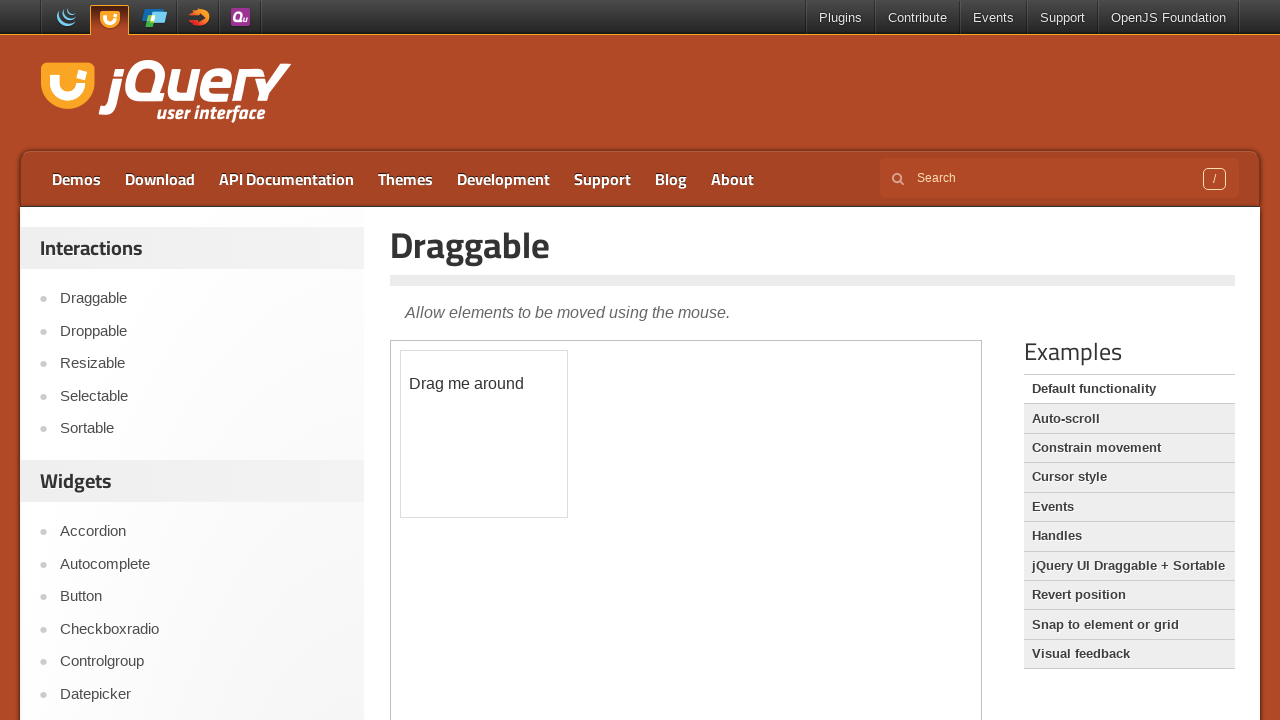

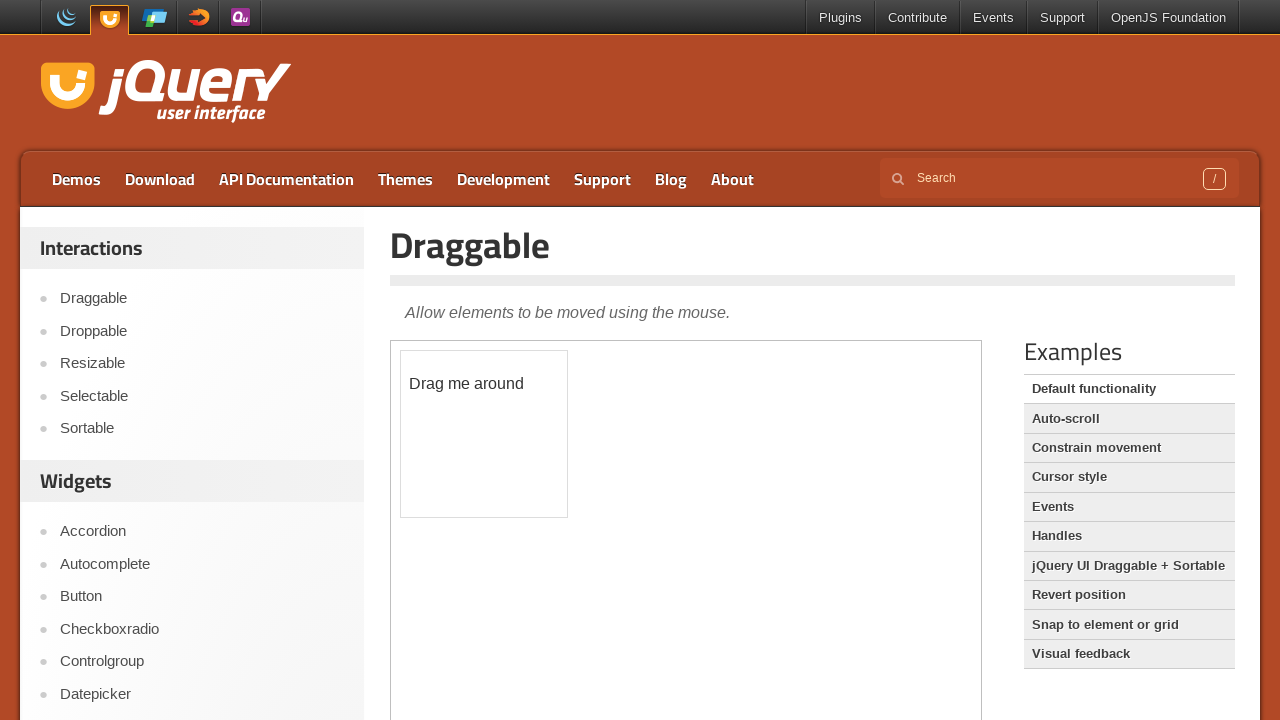